Tests show/hide functionality of a text input field by clicking hide and show buttons

Starting URL: https://rahulshettyacademy.com/AutomationPractice/

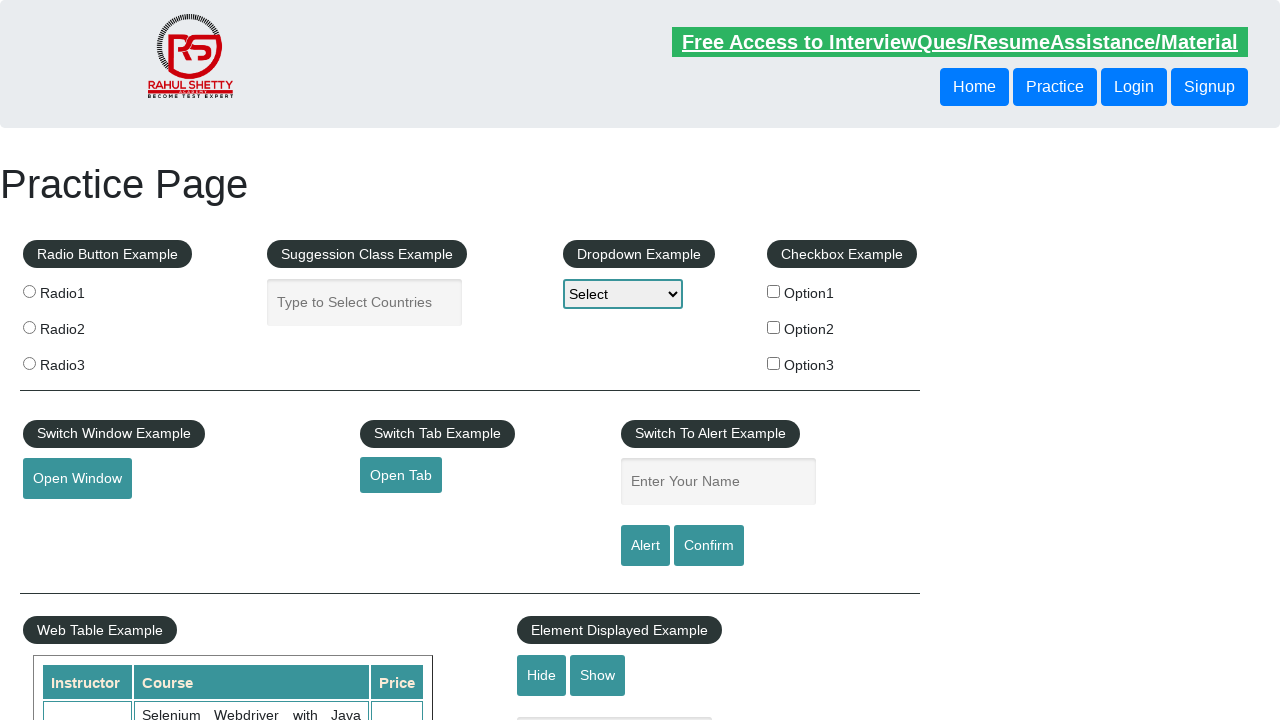

Clicked hide button to hide the text input field at (542, 675) on #hide-textbox
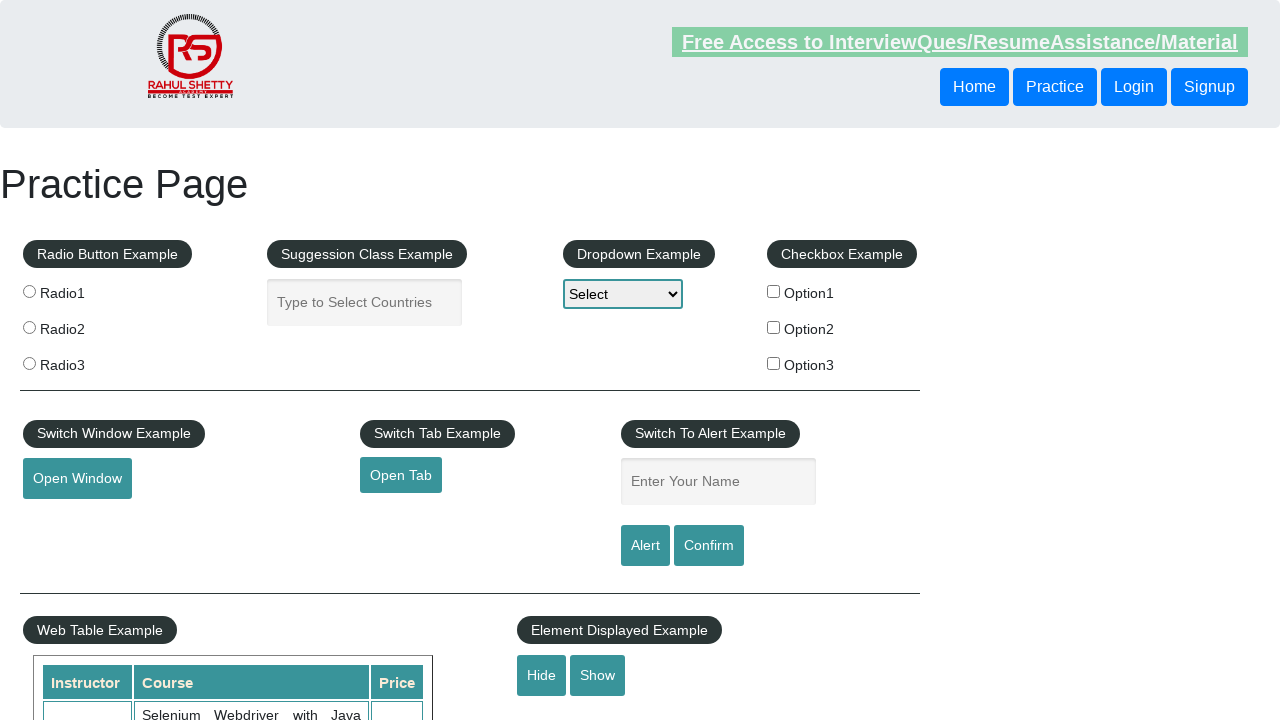

Clicked show button to display the text input field again at (598, 675) on #show-textbox
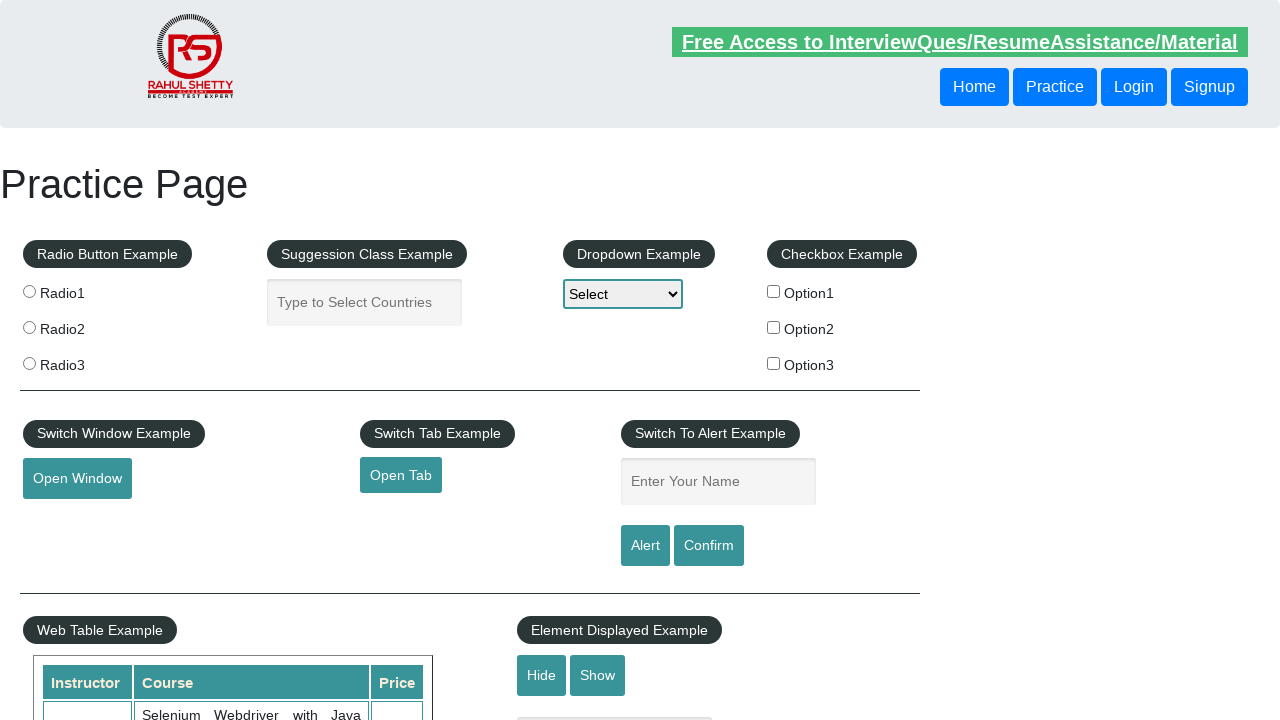

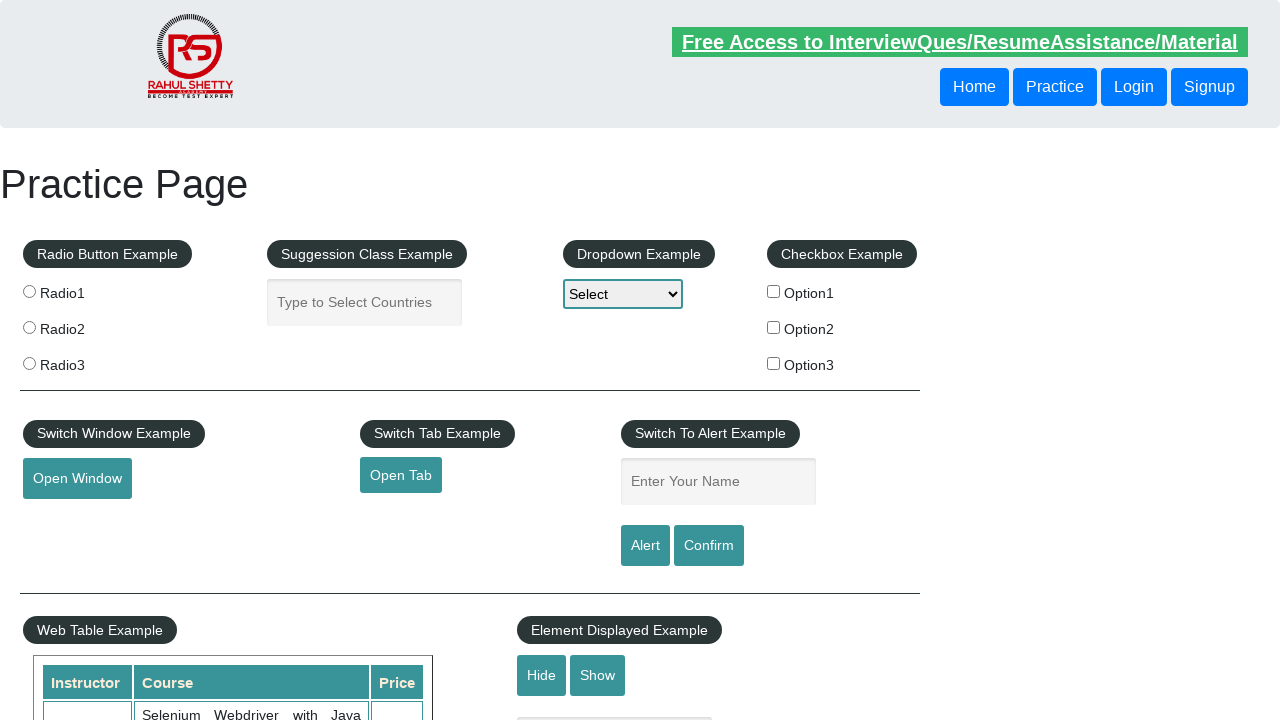